Tests an explicit wait scenario where the script waits for a price to become $100, then clicks a book button, calculates a value based on an input field, enters the answer, and submits

Starting URL: http://suninjuly.github.io/explicit_wait2.html

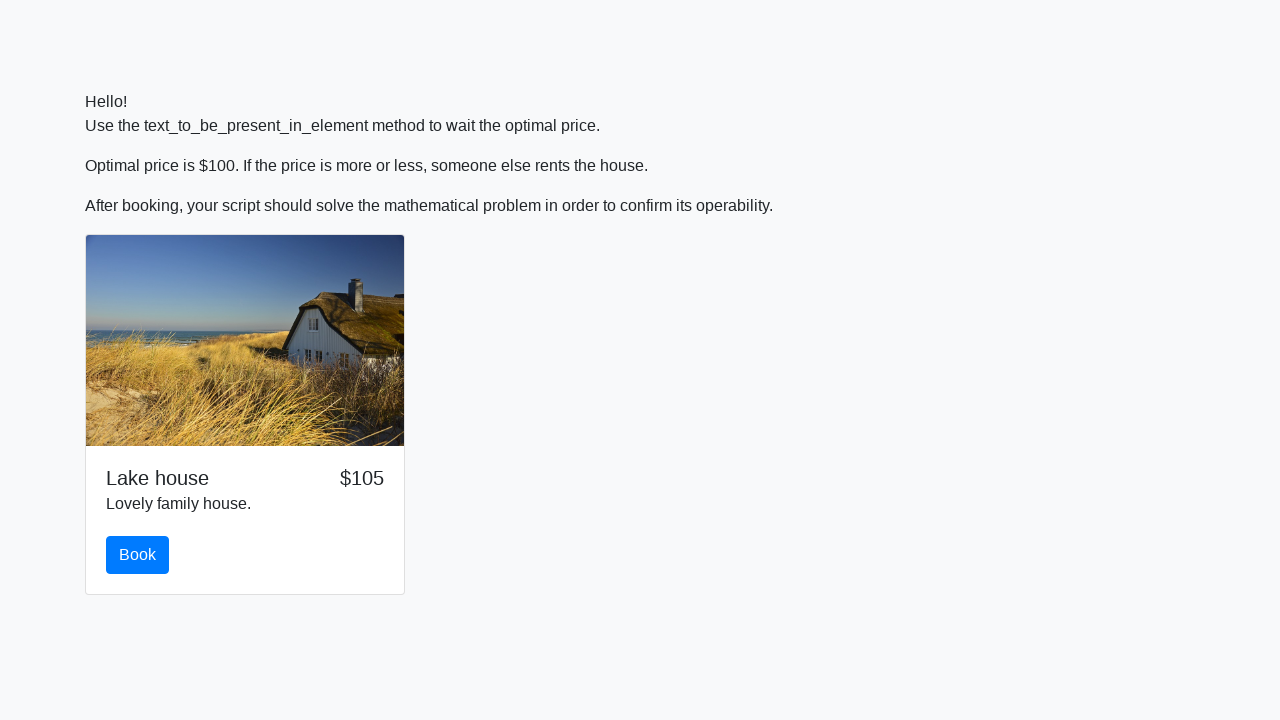

Waited for price element to show $100
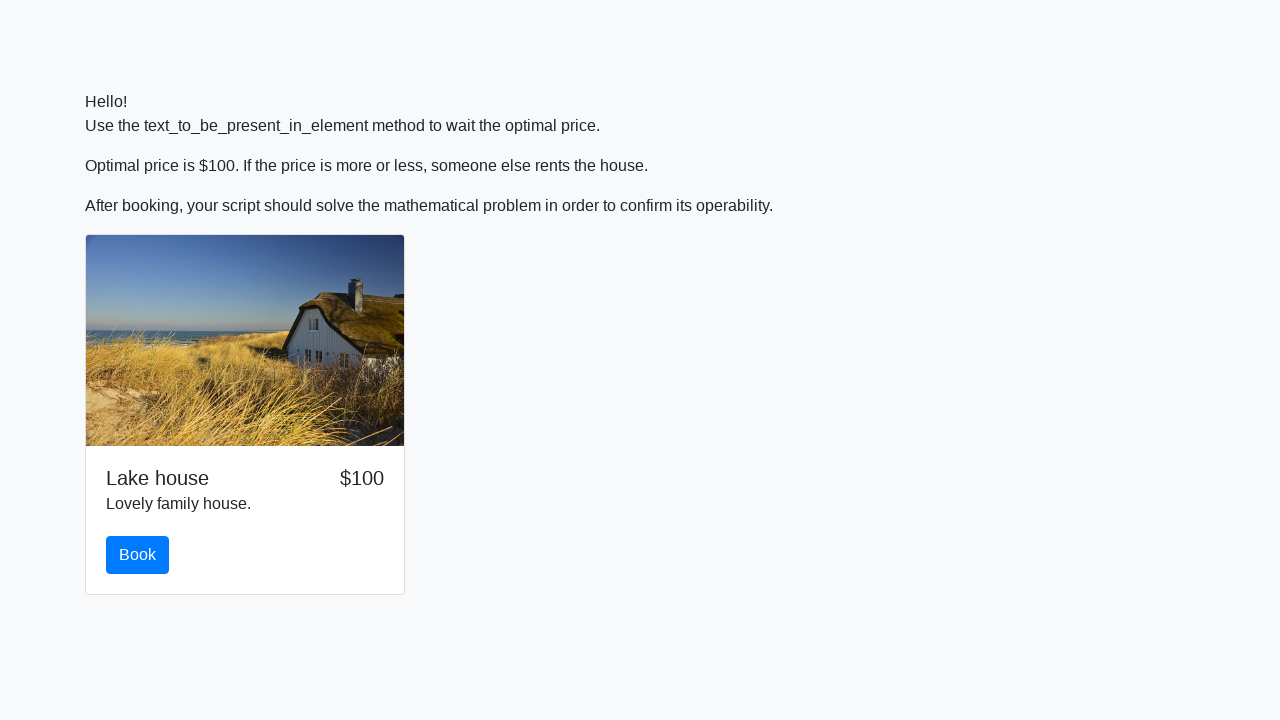

Clicked the book button at (138, 555) on #book
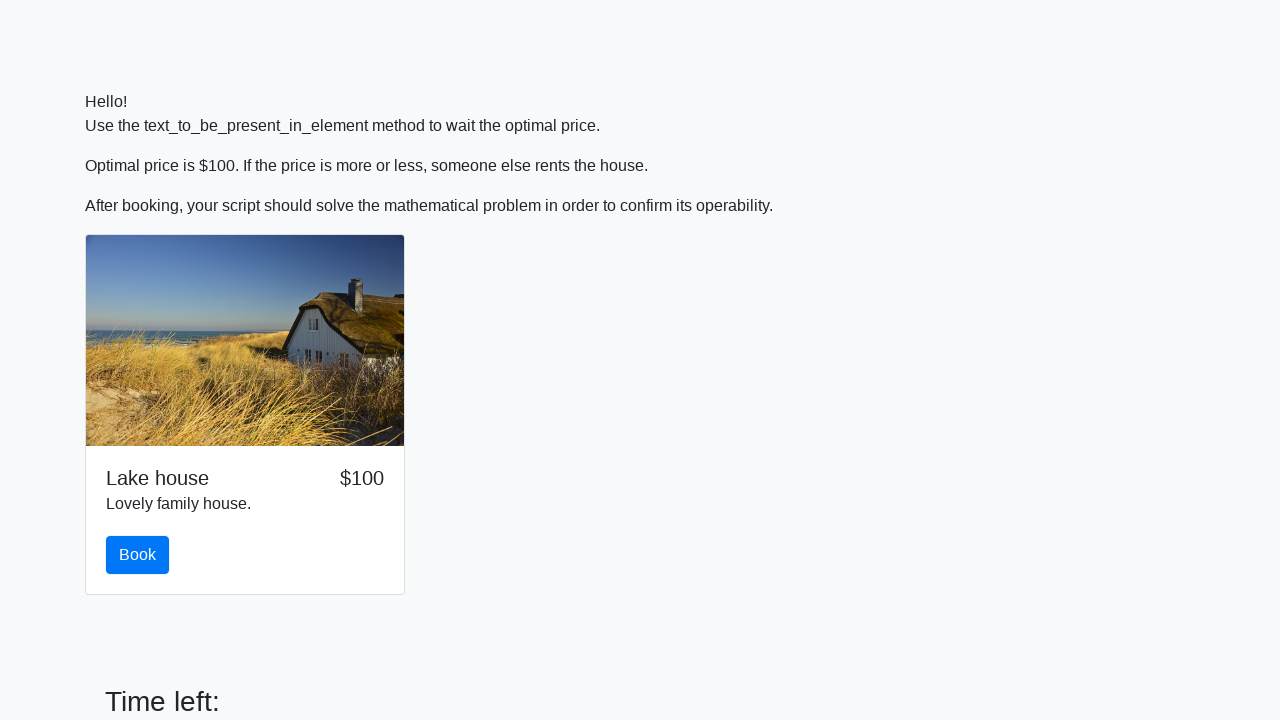

Retrieved input value: 285
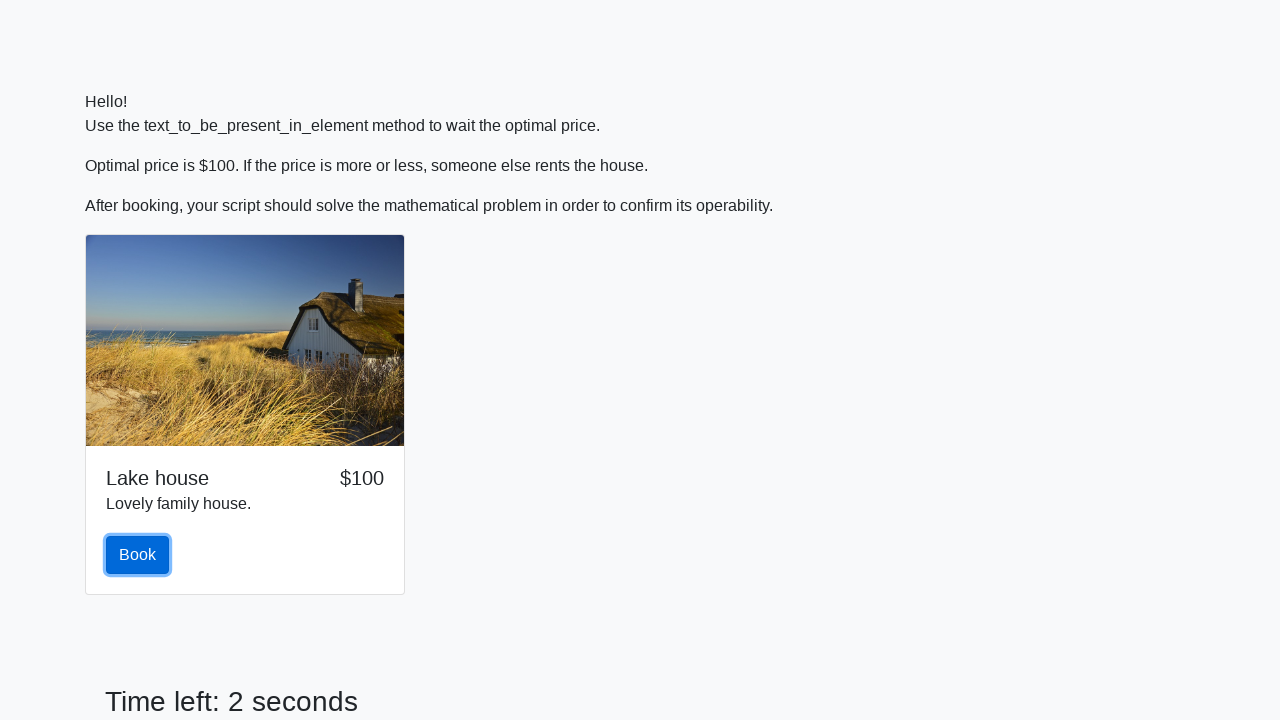

Calculated answer: 2.2285573265085055
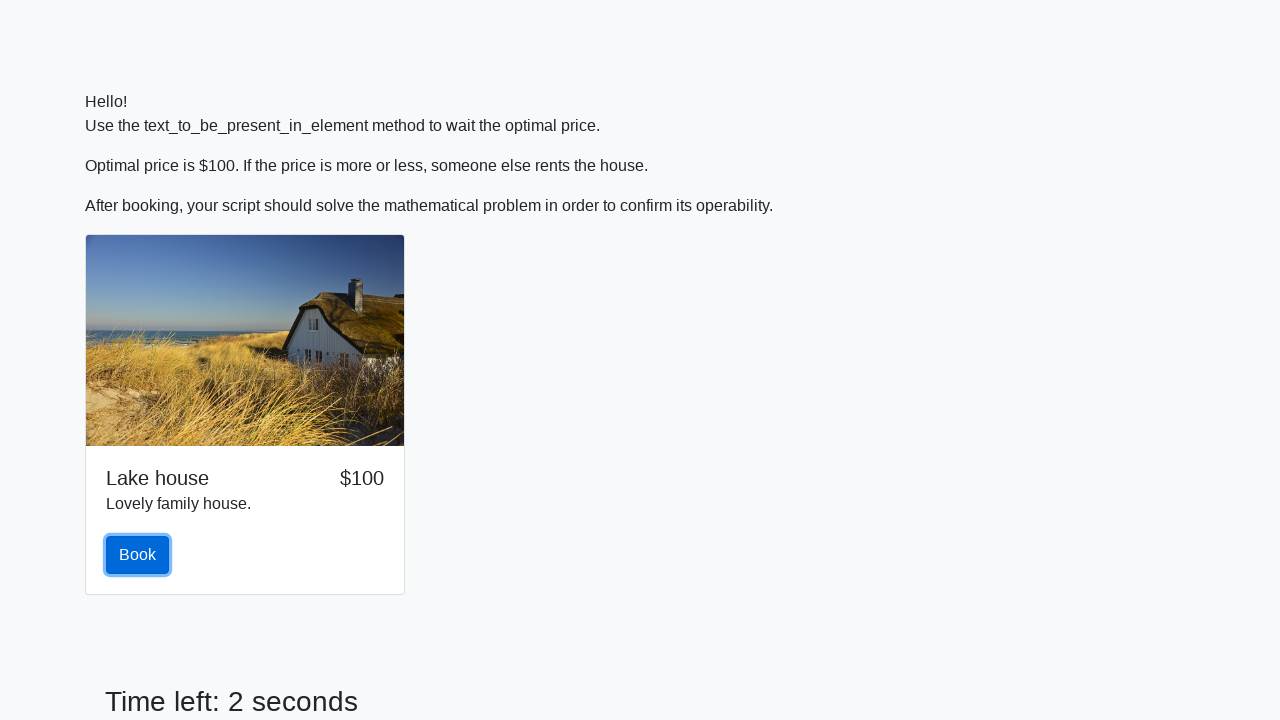

Filled answer field with calculated value on #answer
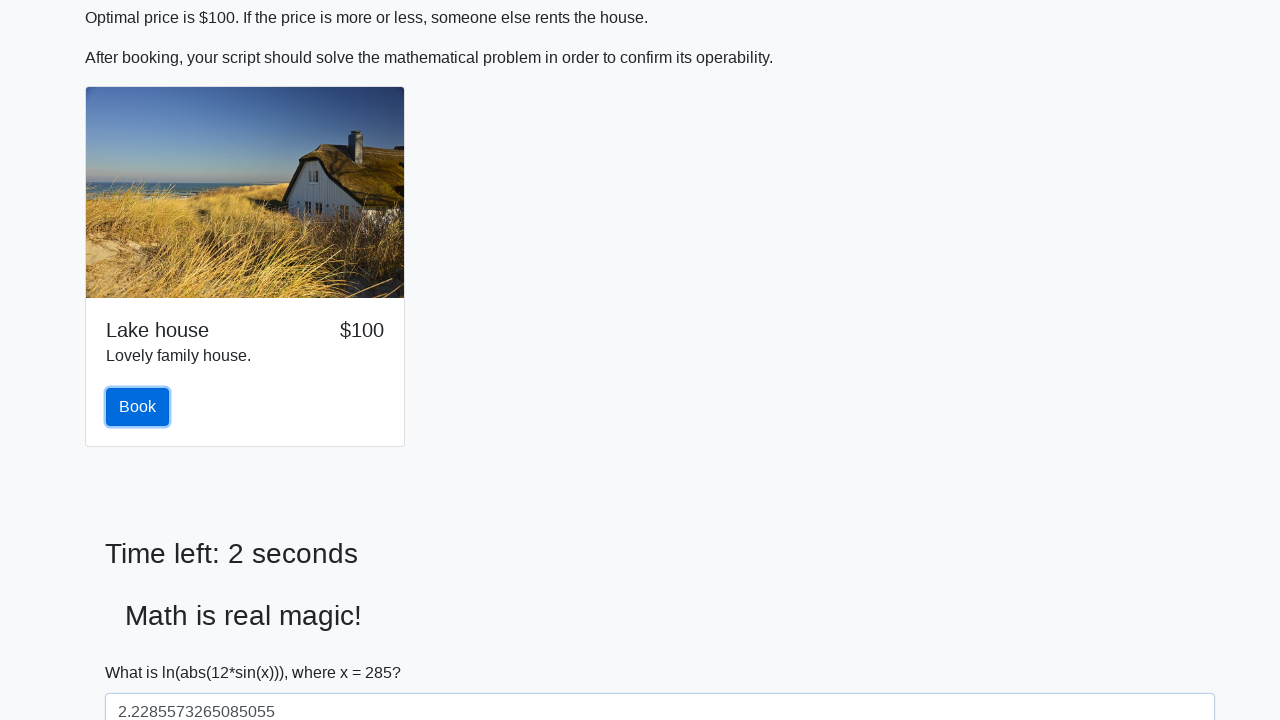

Clicked the solve button to submit at (143, 651) on #solve
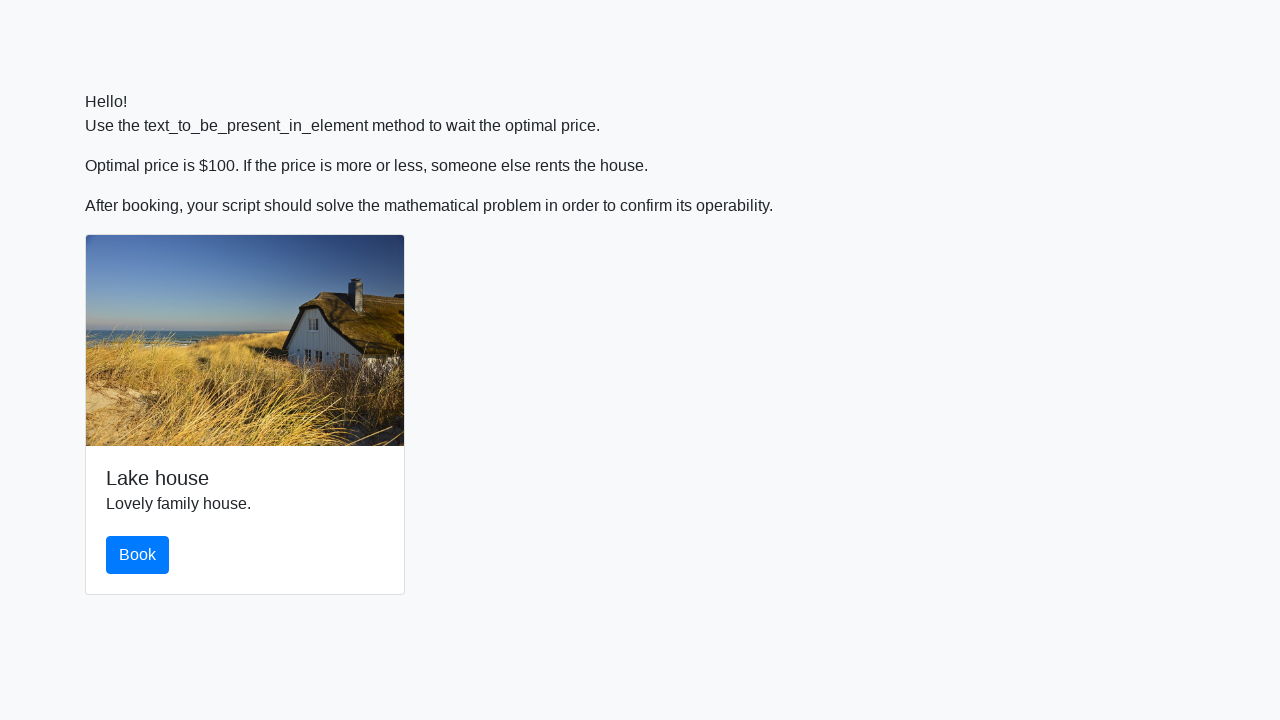

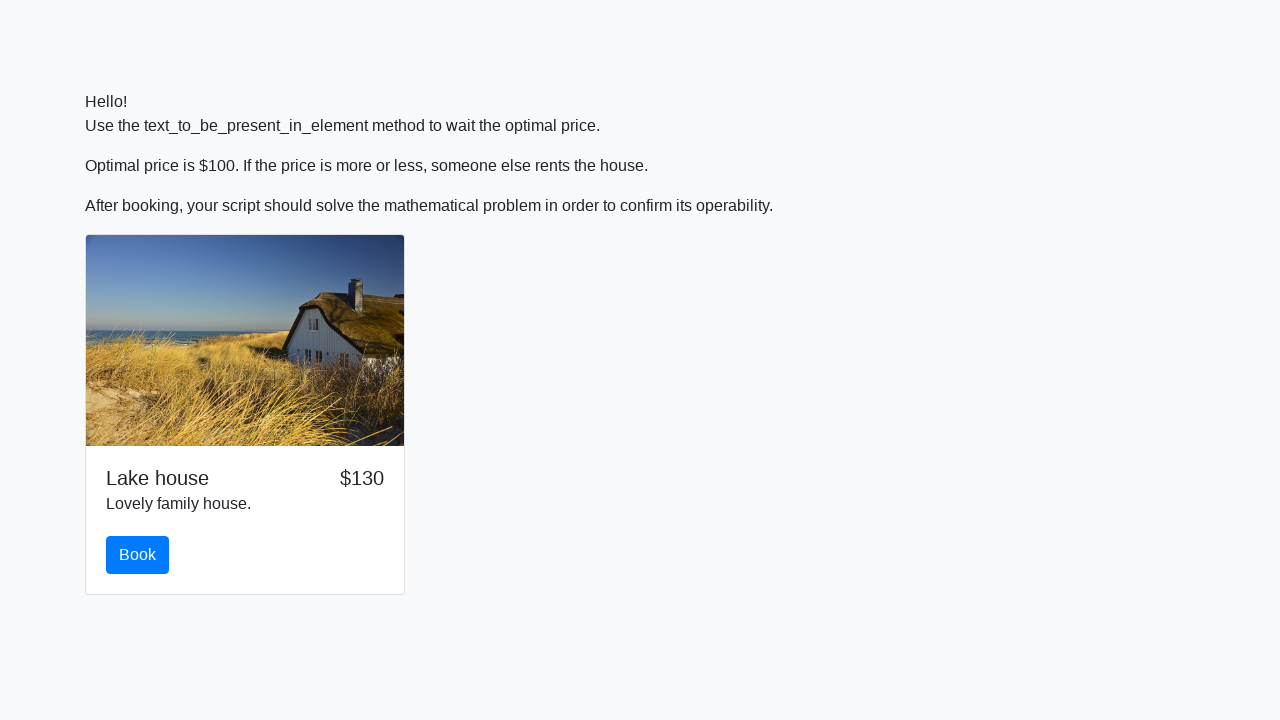